Tests JavaScript scrolling functionality on a practice page, scrolls the page and a fixed-header table, then validates that the sum of values in the 4th column of the table matches the displayed total amount.

Starting URL: https://rahulshettyacademy.com/AutomationPractice/

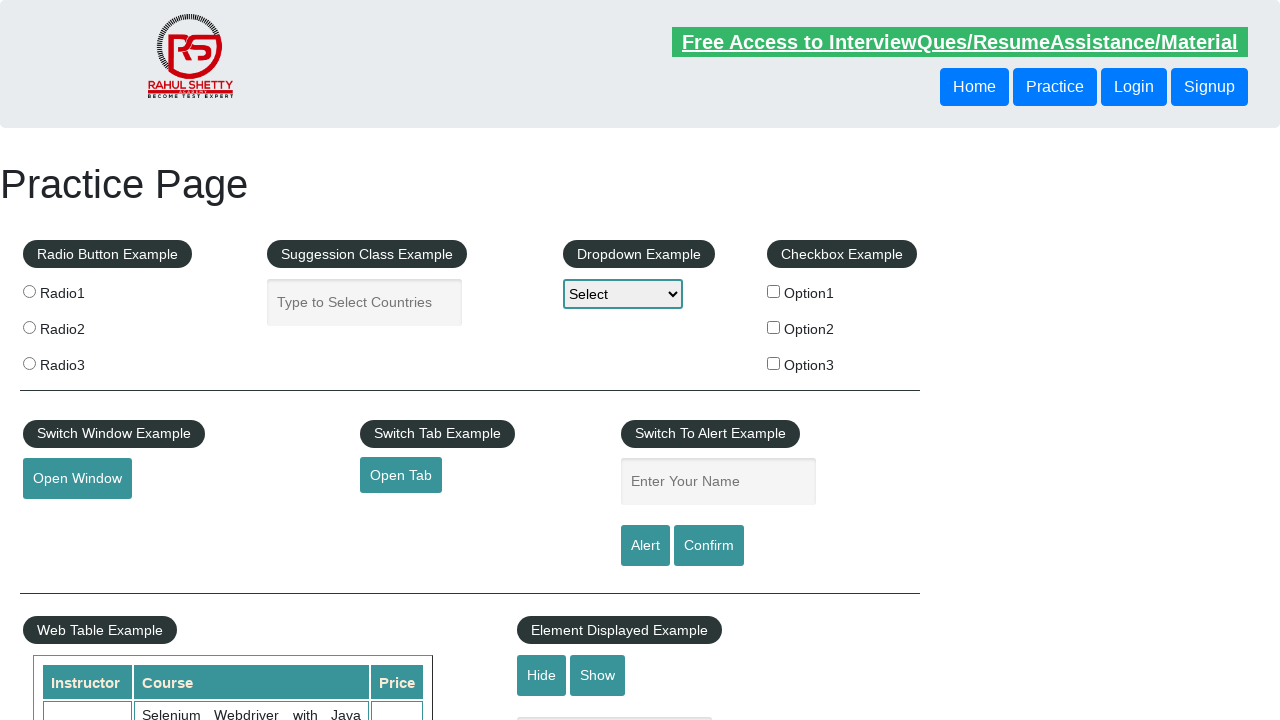

Scrolled webpage down by 500 pixels using JavaScript
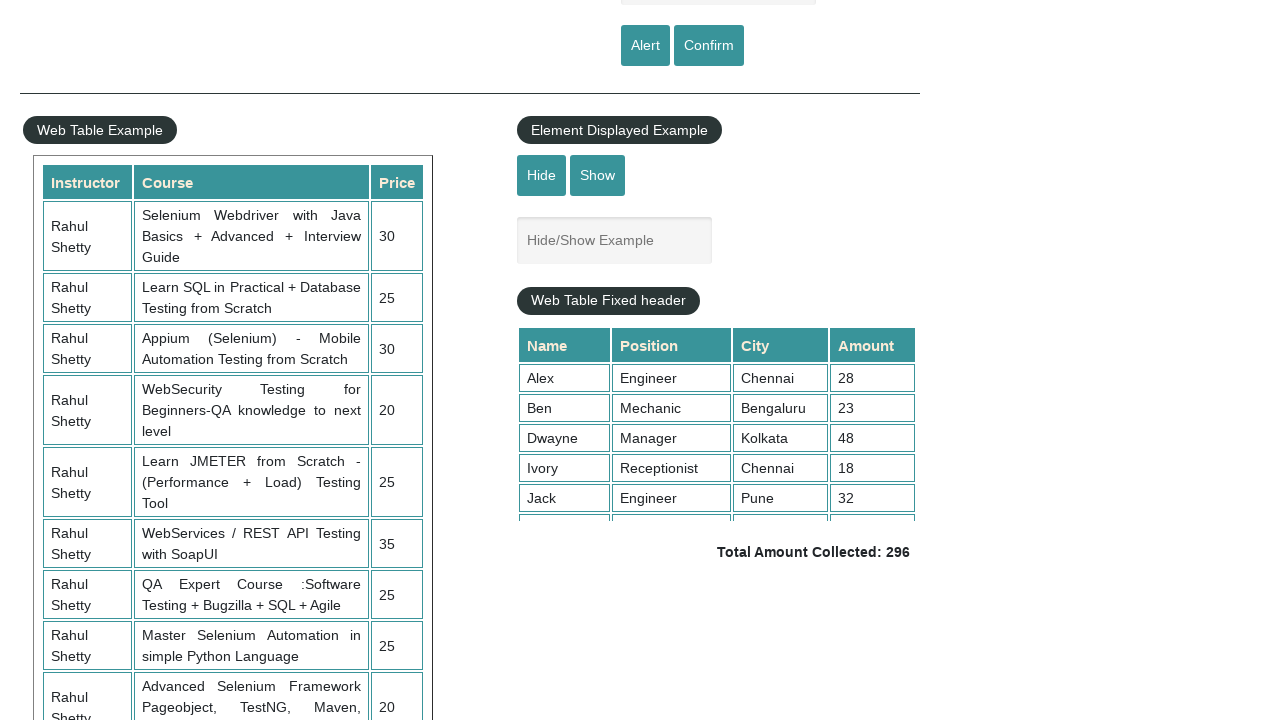

Waited 2000ms for scroll animation to complete
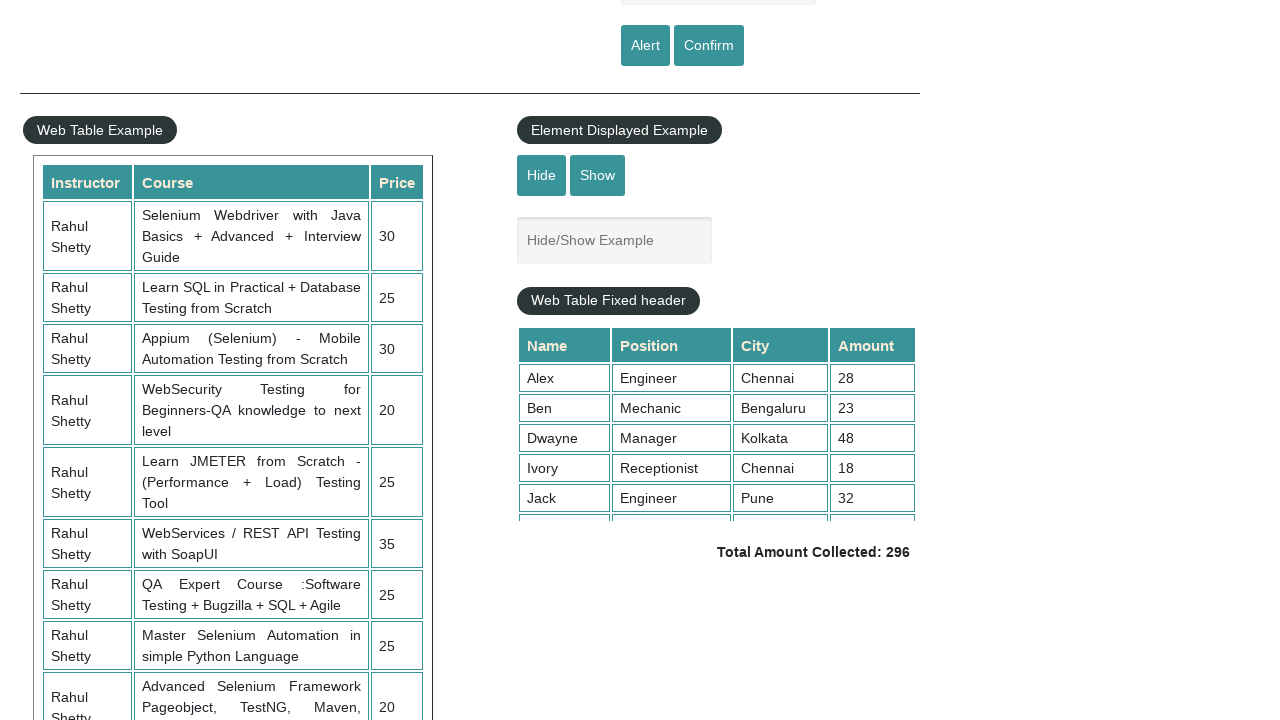

Scrolled fixed-header table down to position 1000
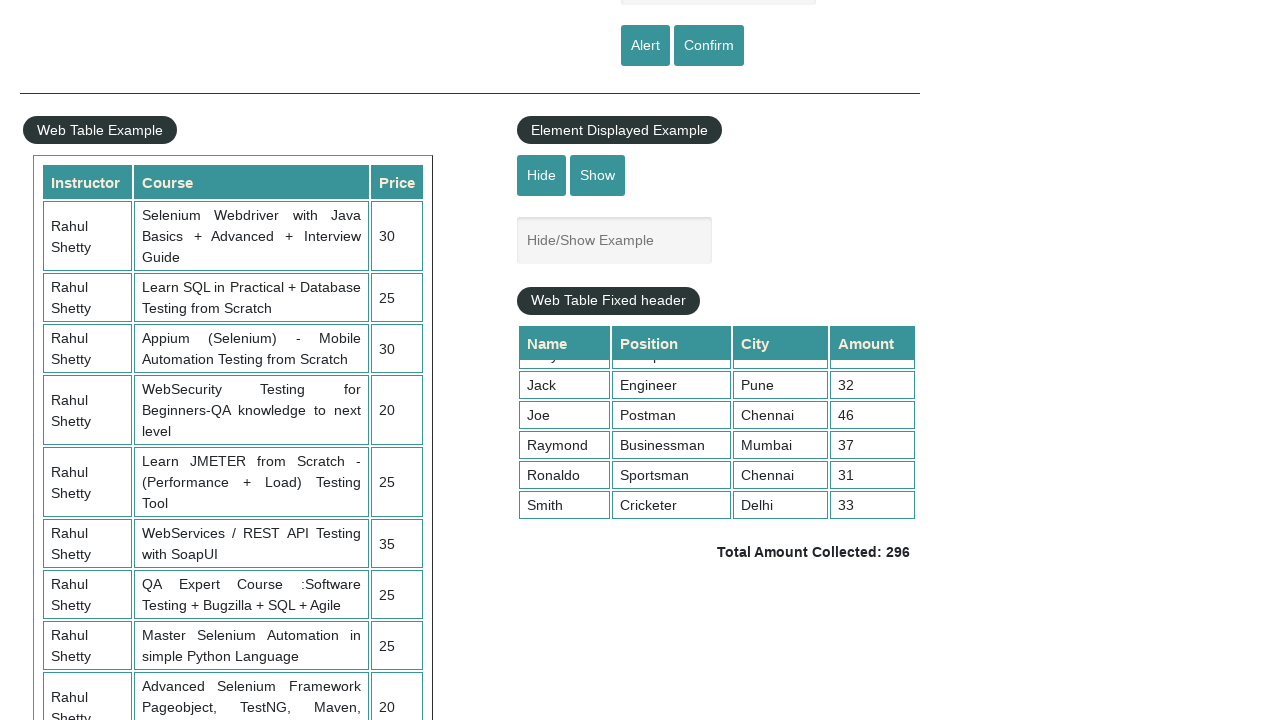

Waited for 4th column cells in fixed-header table to be visible
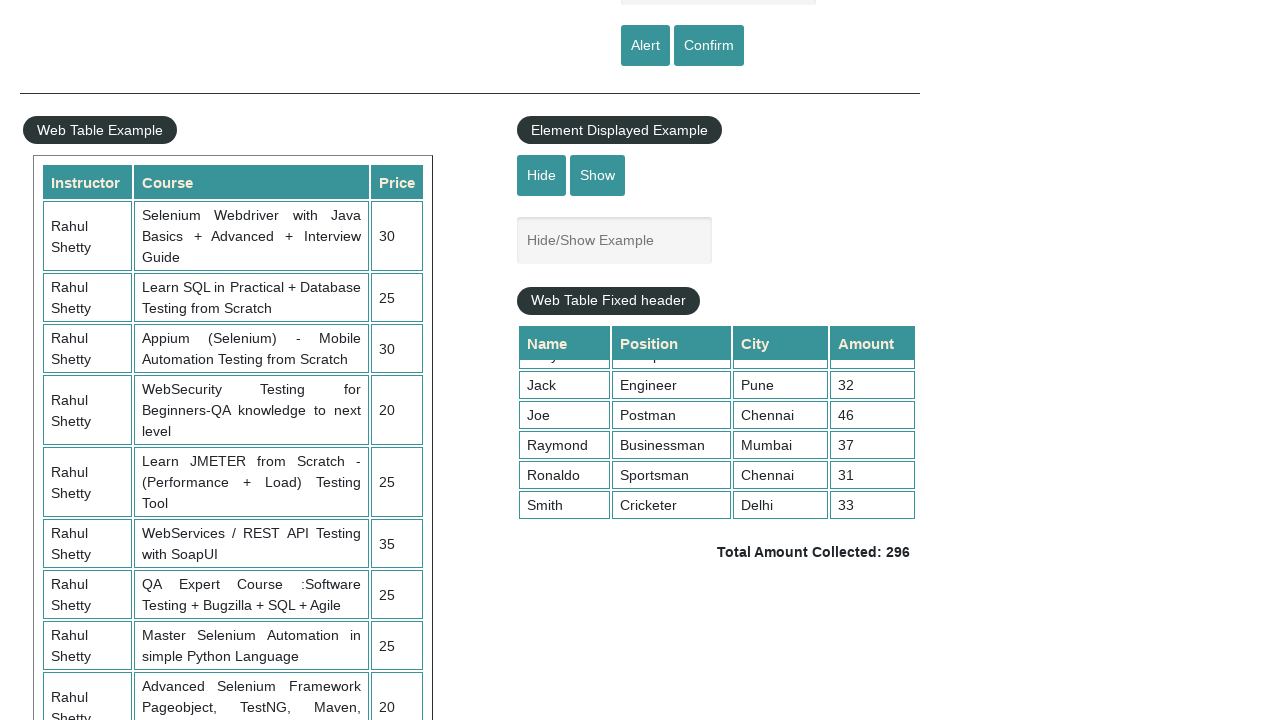

Retrieved all 9 values from 4th column of table
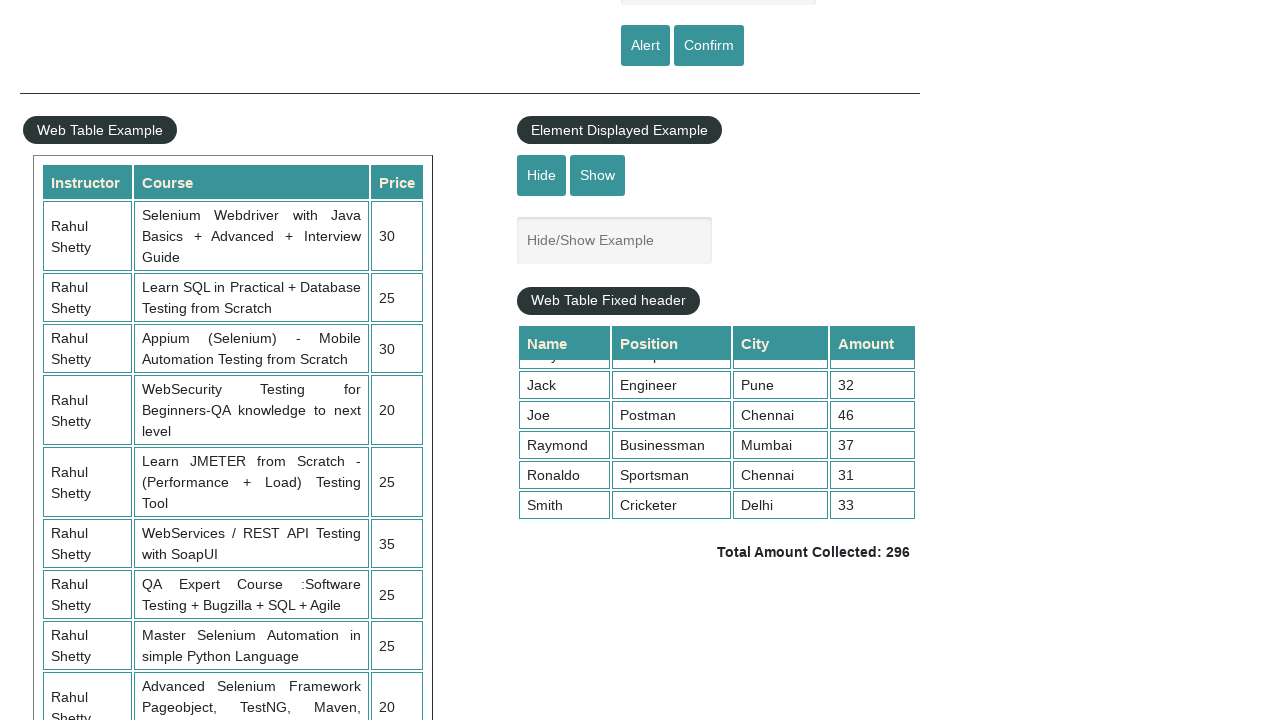

Calculated sum of 4th column values: 296
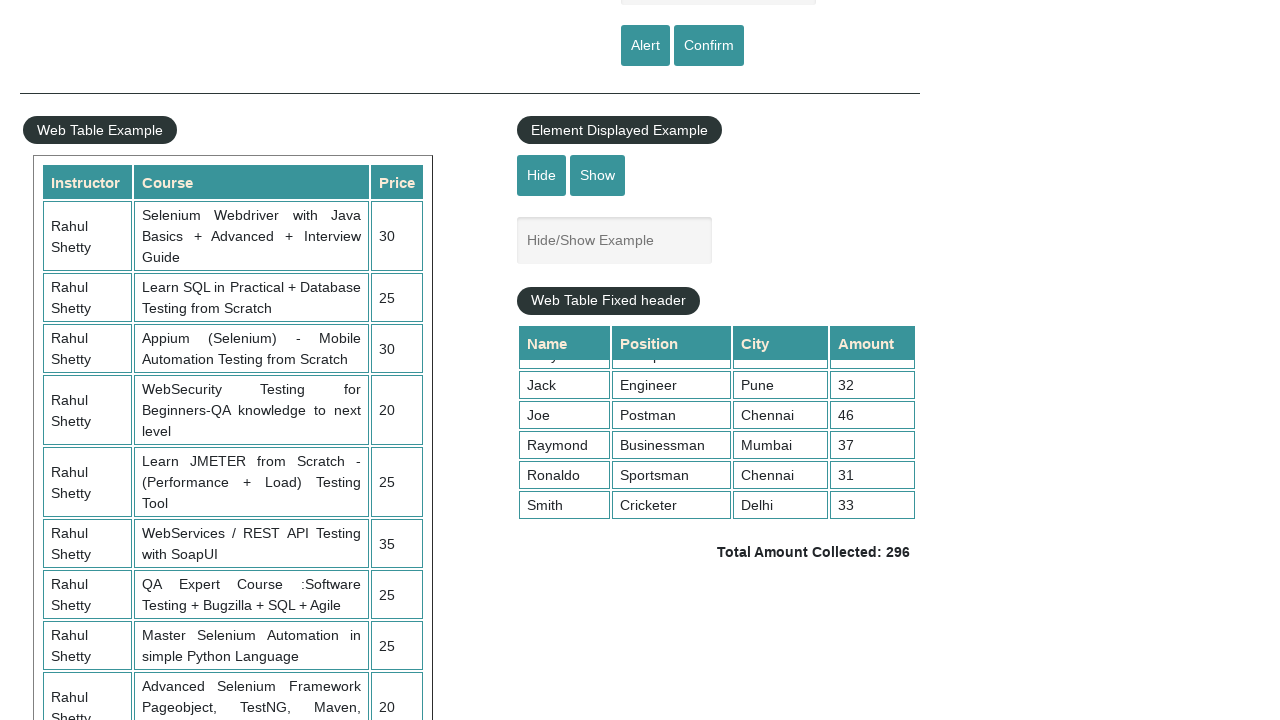

Retrieved displayed total amount text:  Total Amount Collected: 296 
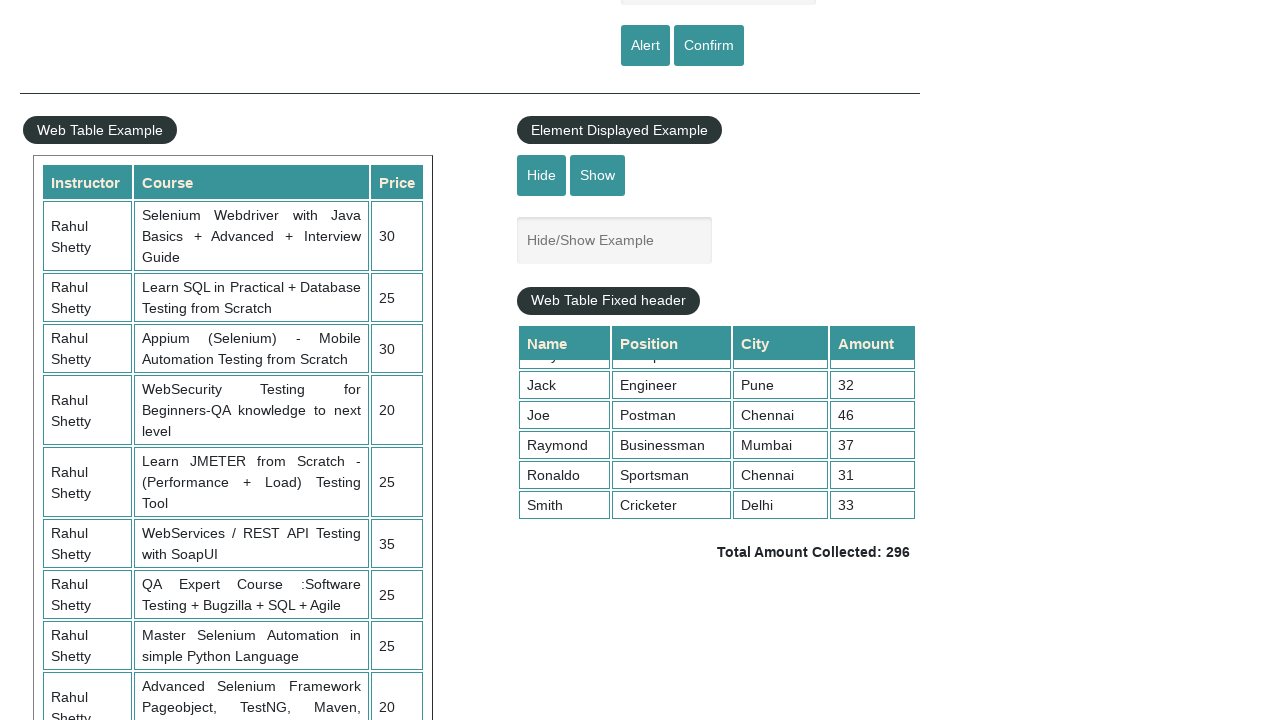

Parsed displayed total value: 296
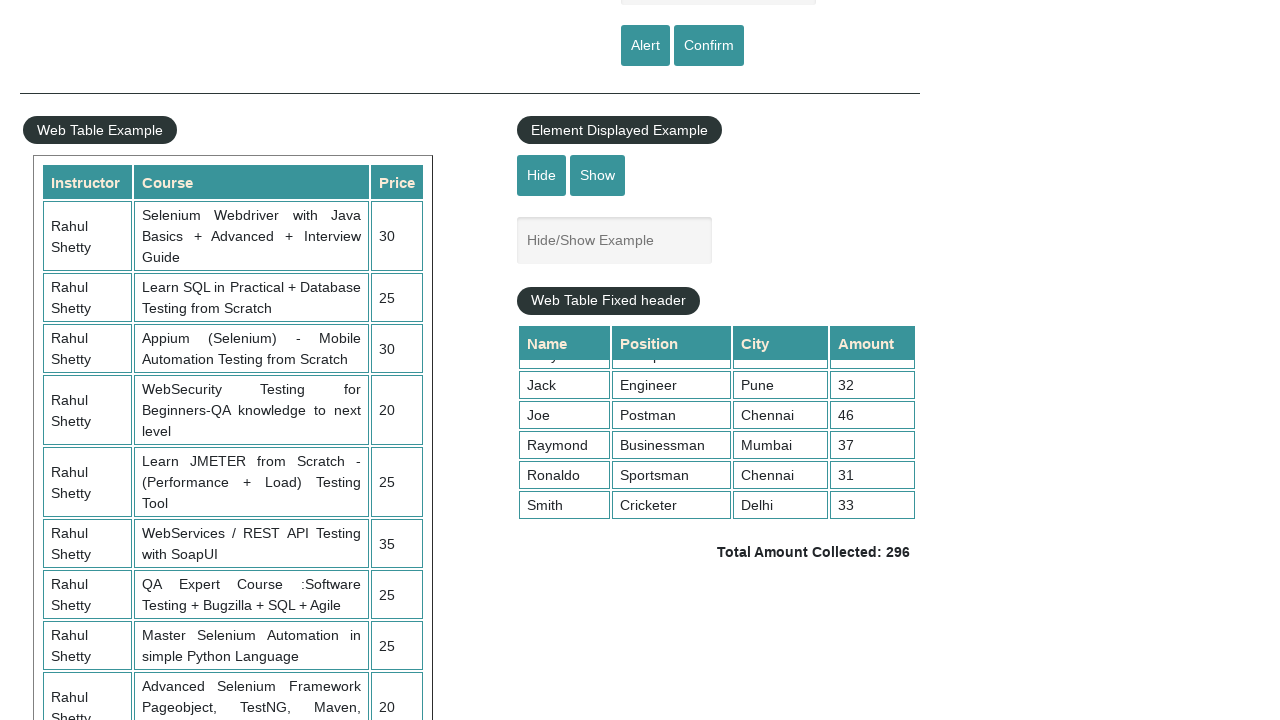

Assertion passed: calculated sum (296) matches displayed total (296)
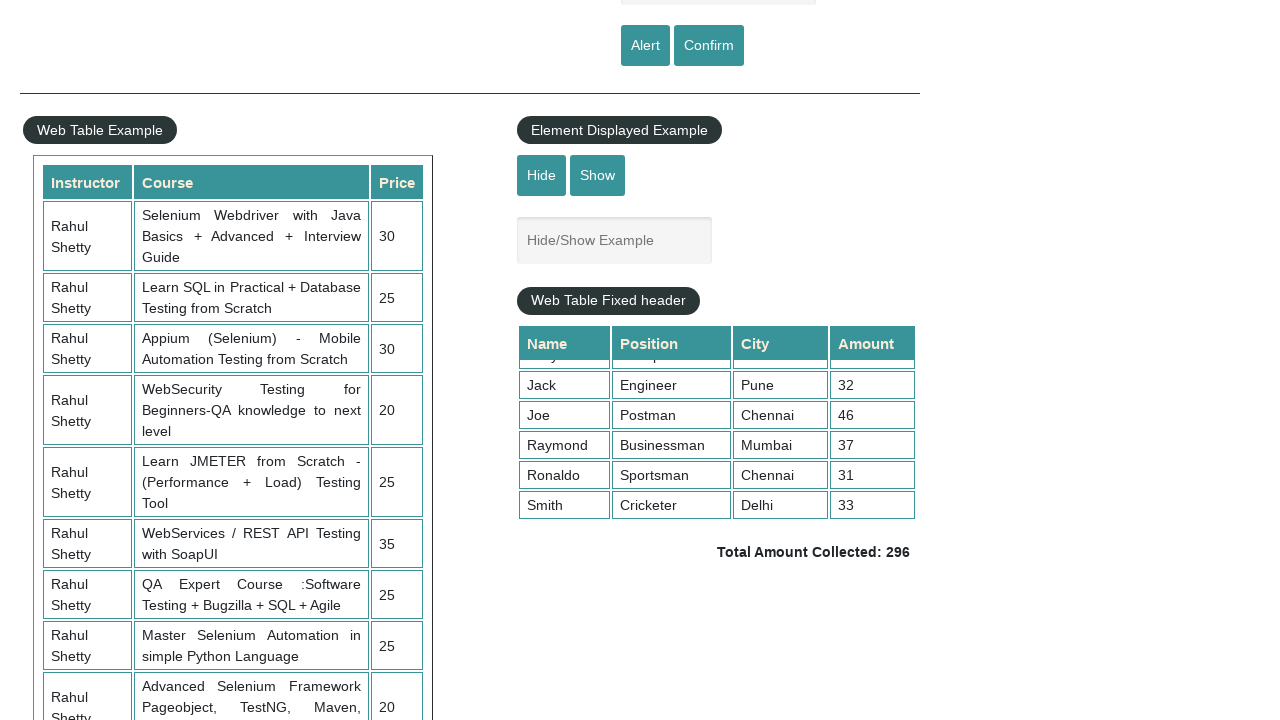

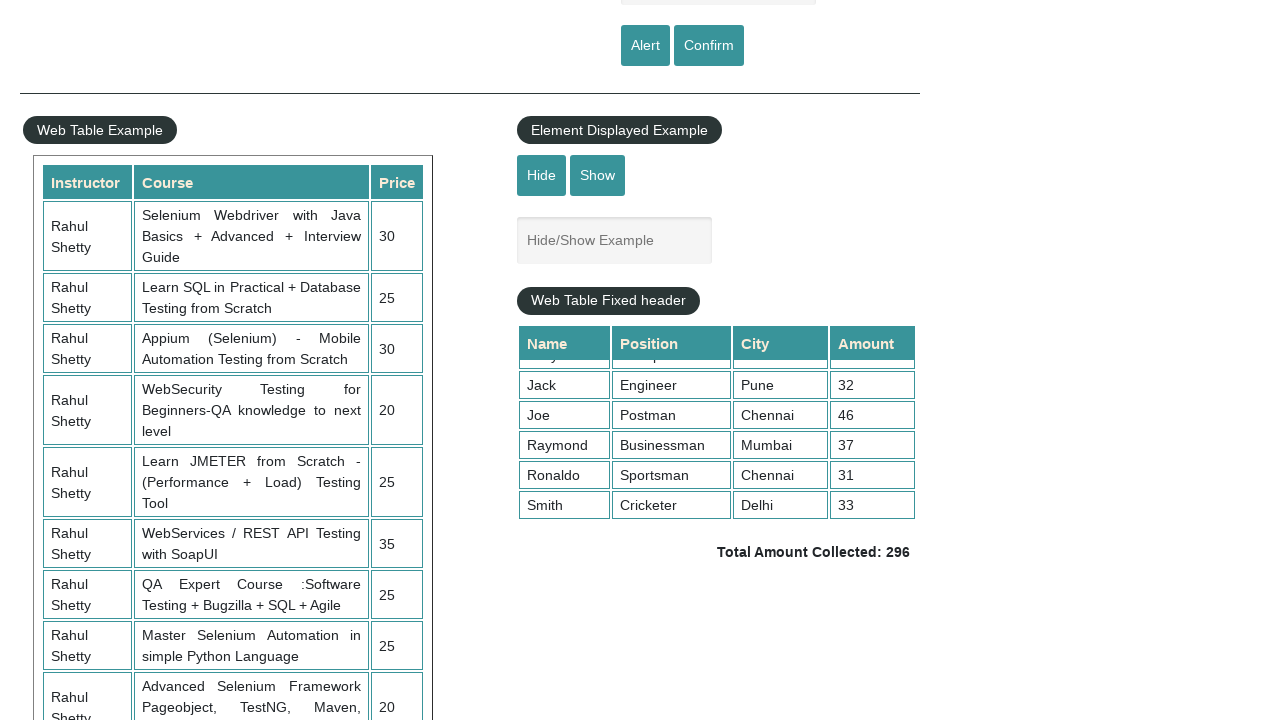